Tests radio button handling by locating radio buttons and their associated labels, then retrieving and verifying the text of each label

Starting URL: https://rahulshettyacademy.com/AutomationPractice/

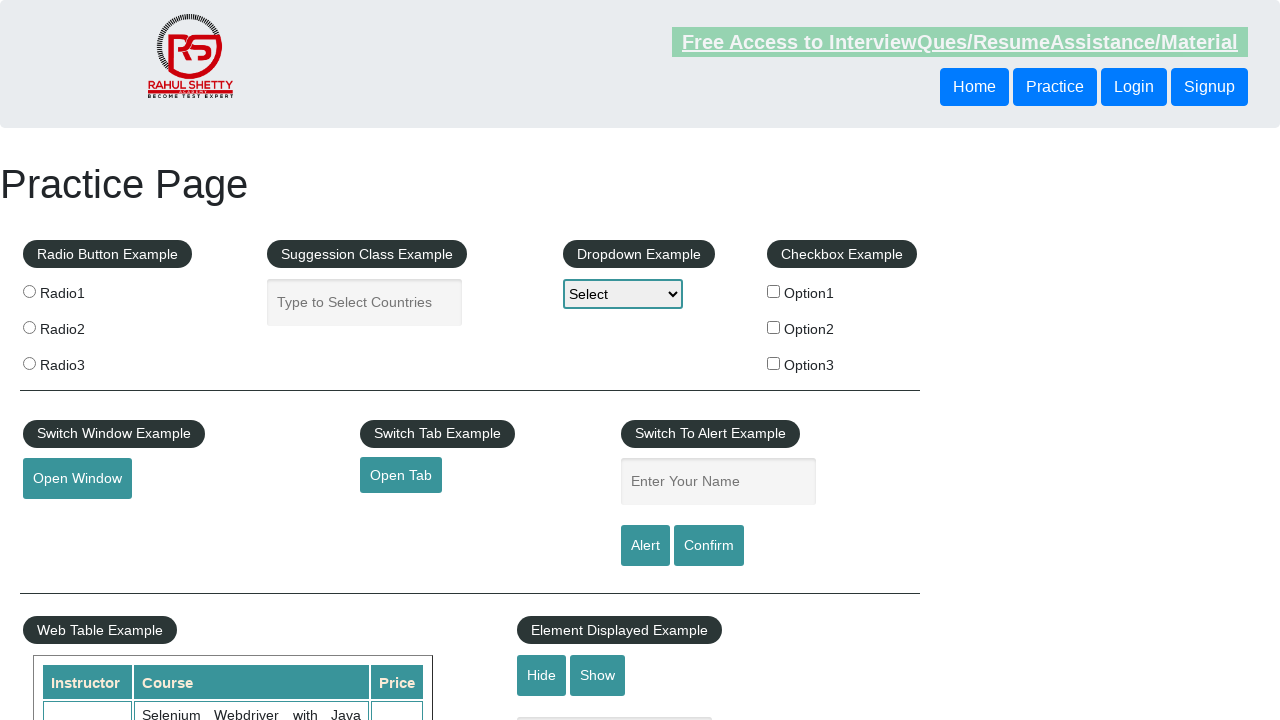

Located radio button 1 element
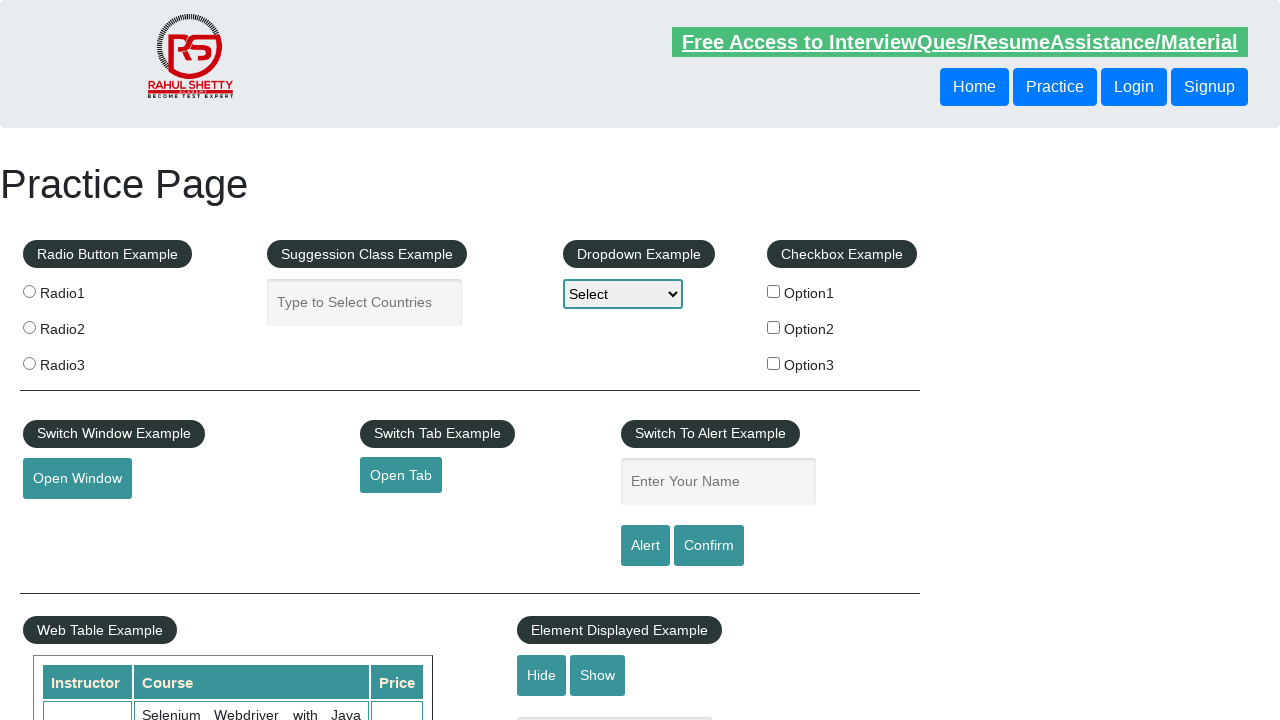

Located radio button 2 element
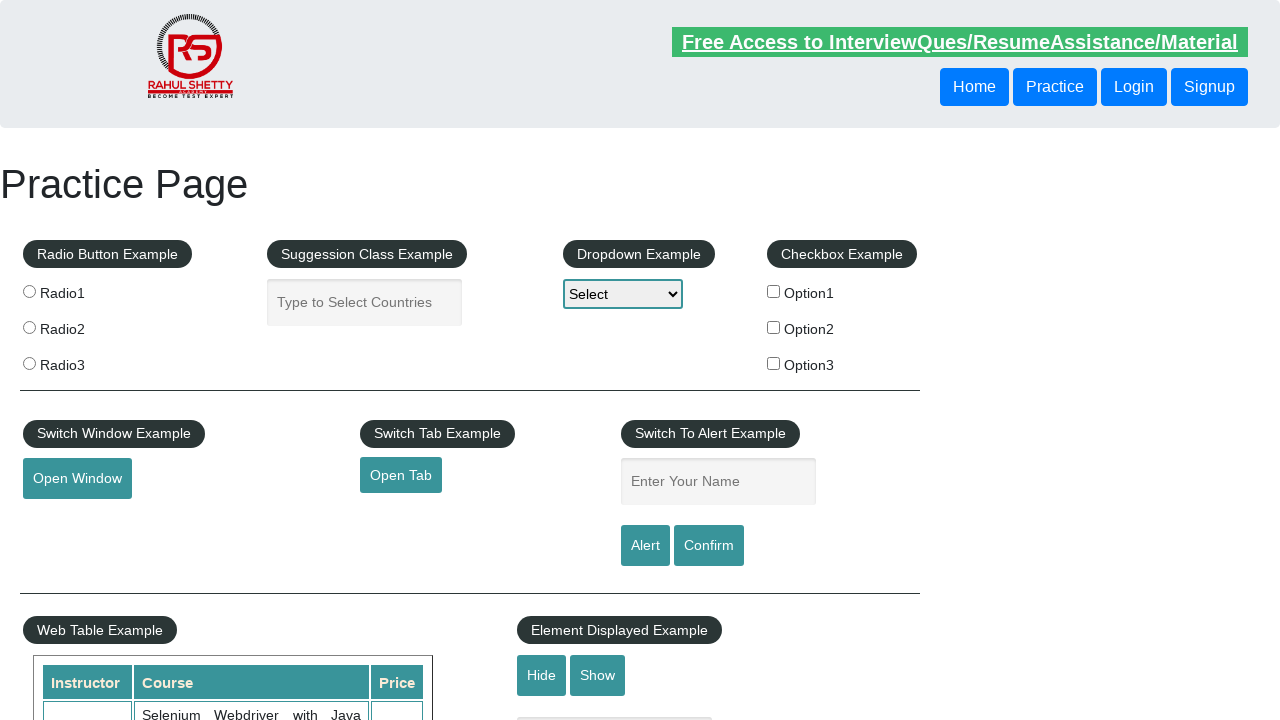

Located radio button 3 element
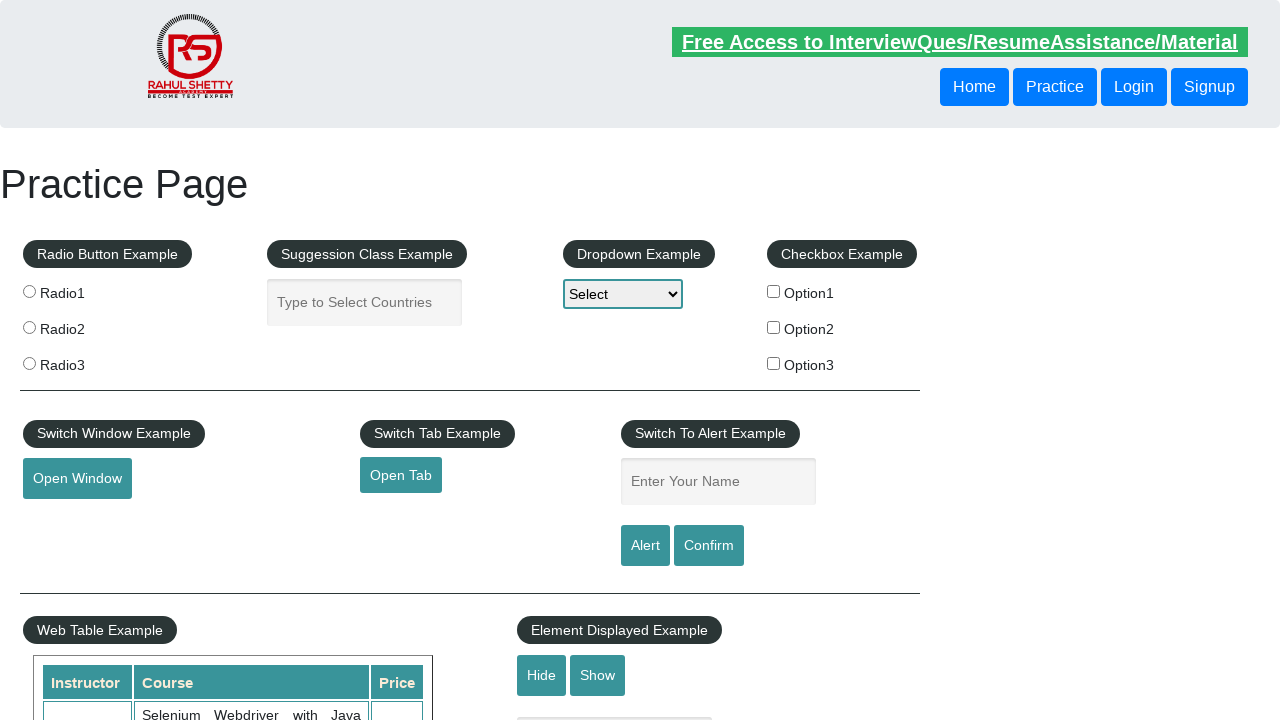

Located label for radio button 1
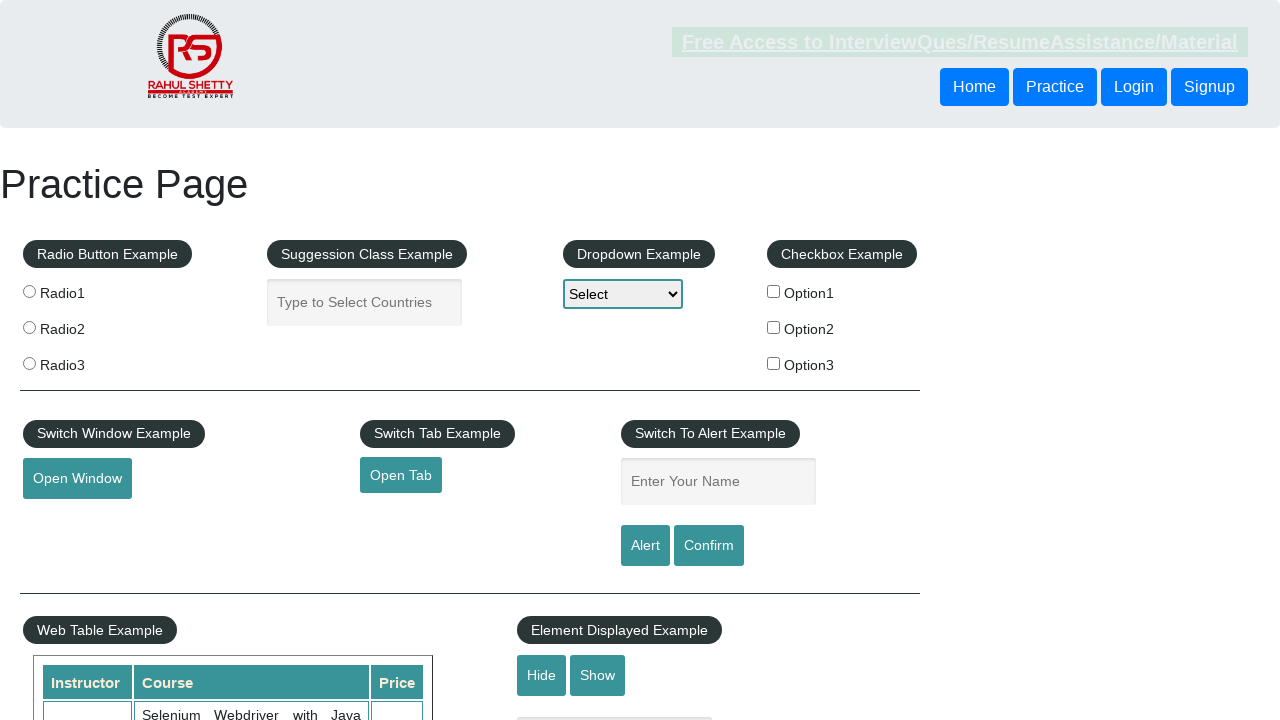

Retrieved and printed text content of radio button 1 label
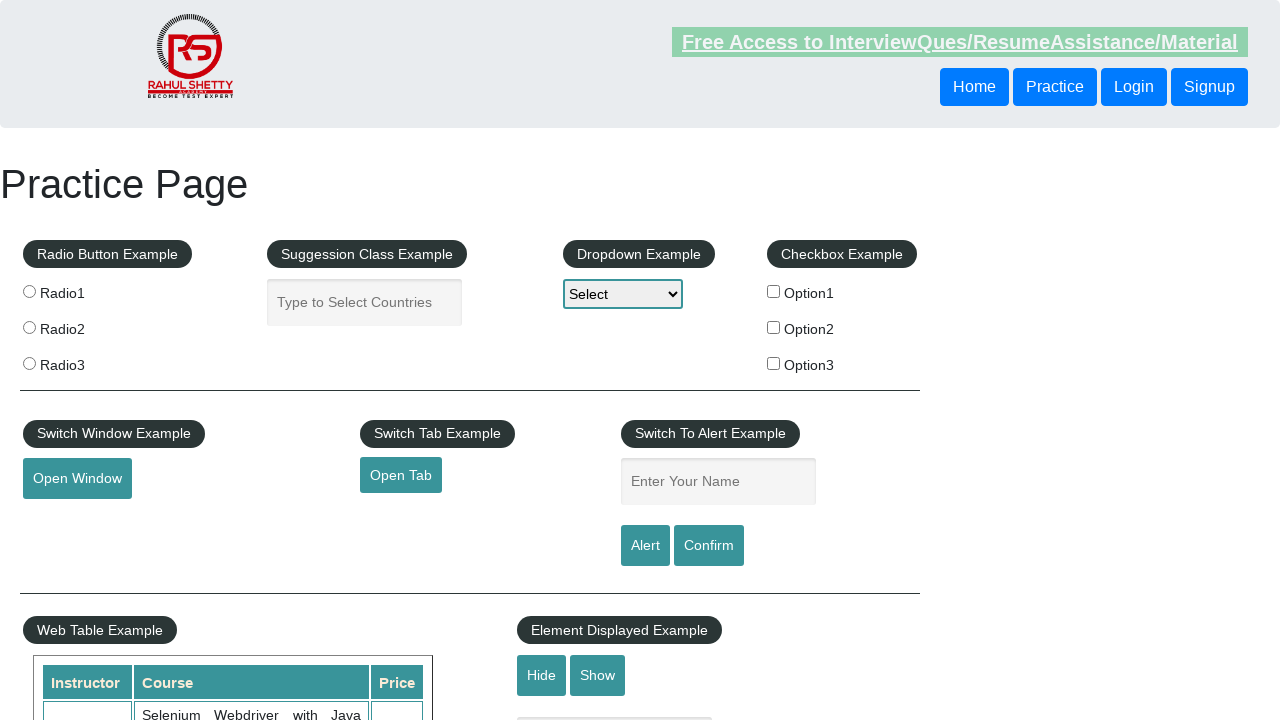

Located label for radio button 2
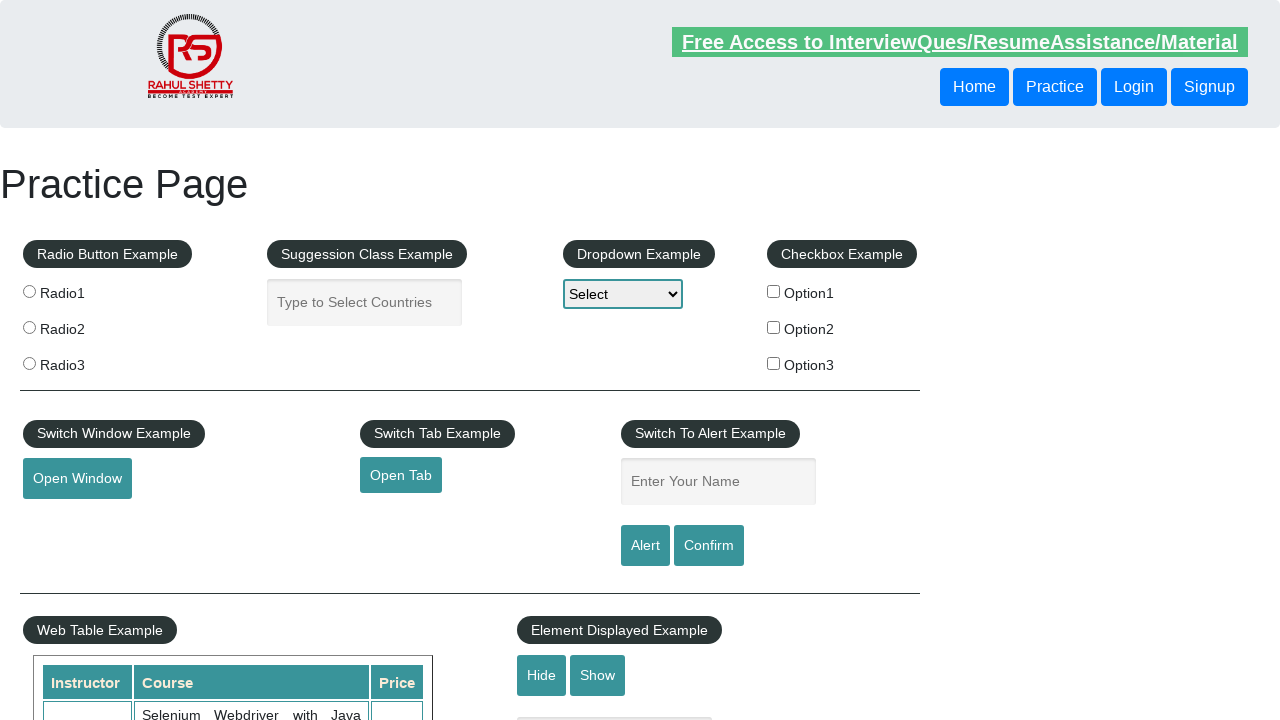

Retrieved and printed text content of radio button 2 label
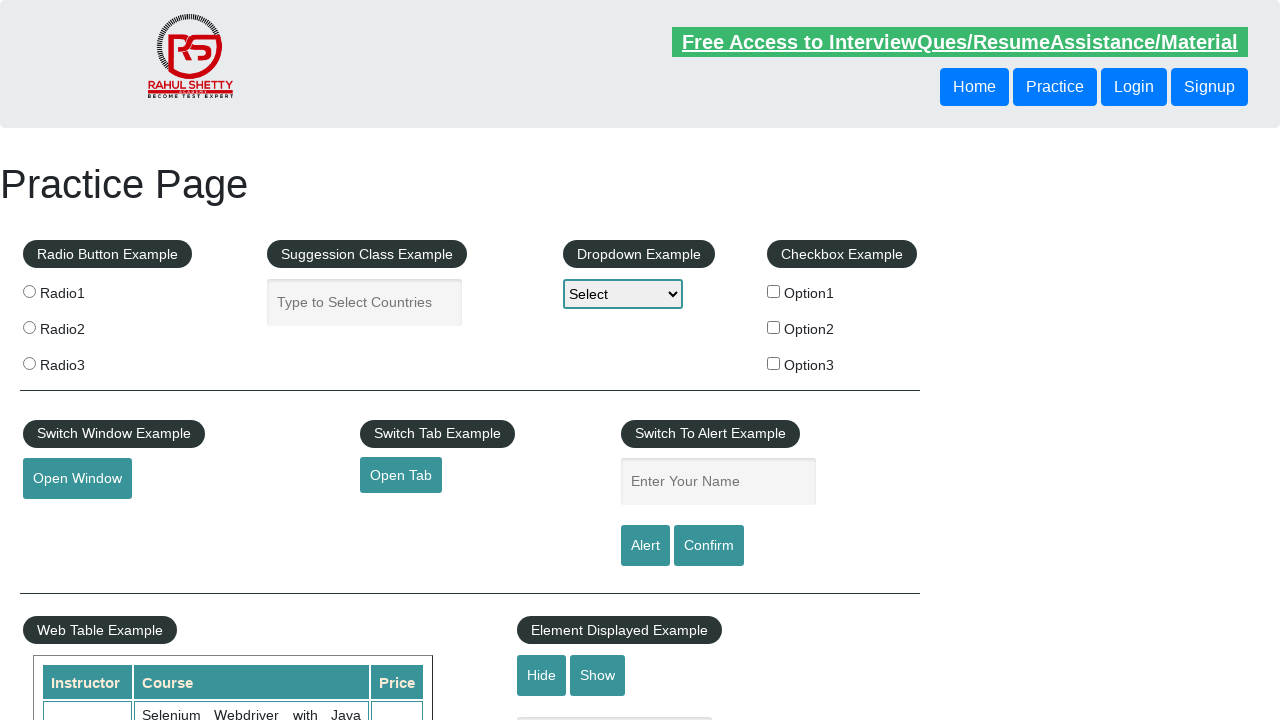

Located label for radio button 3
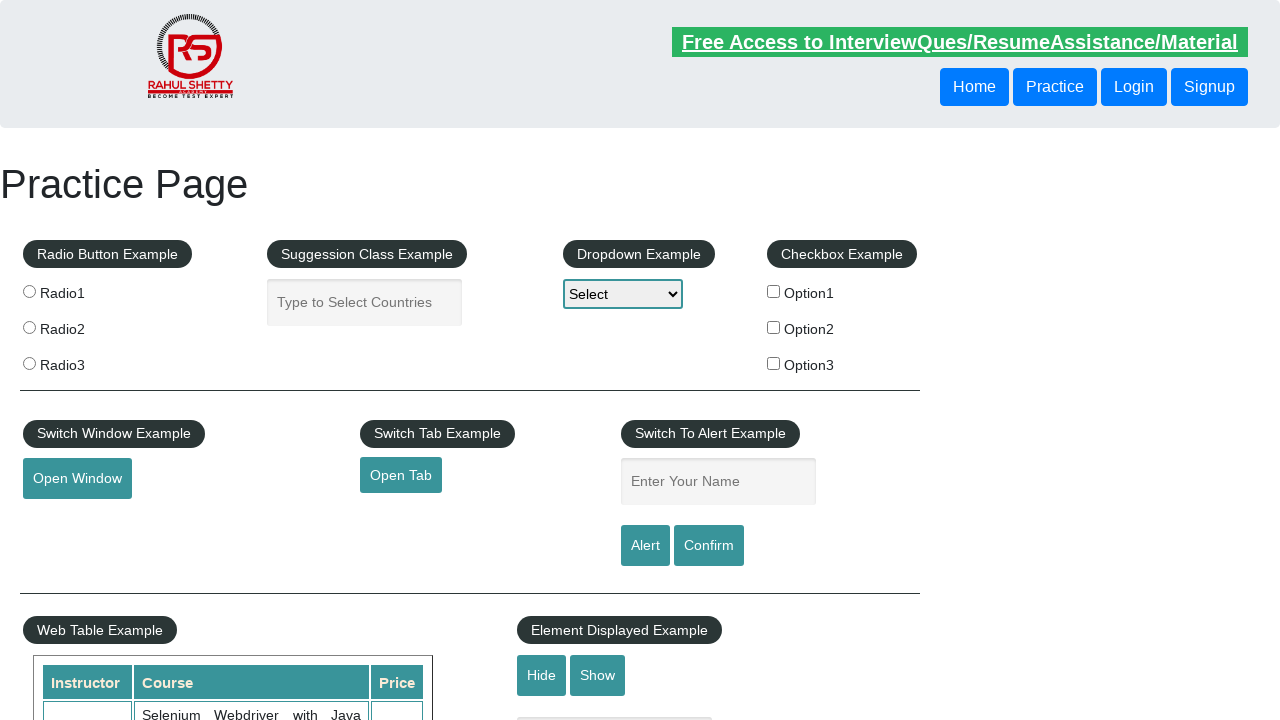

Retrieved and printed text content of radio button 3 label
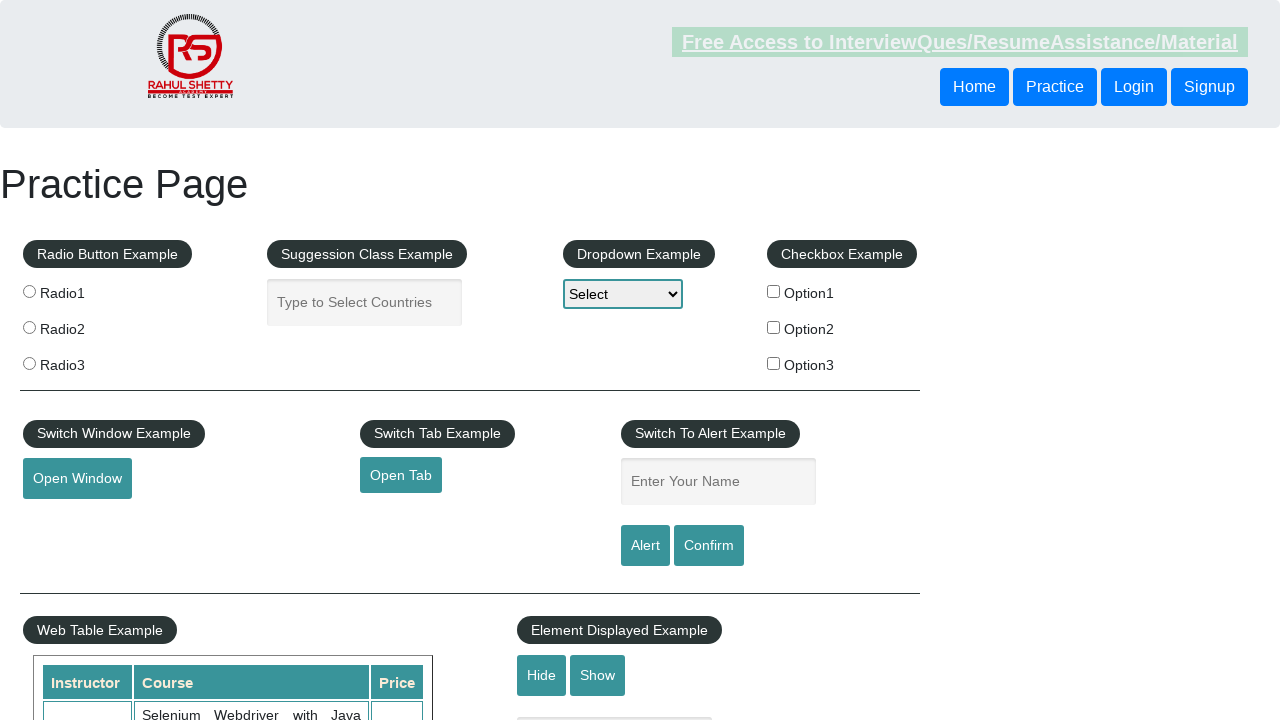

Retrieved all radio button labels from the fieldset
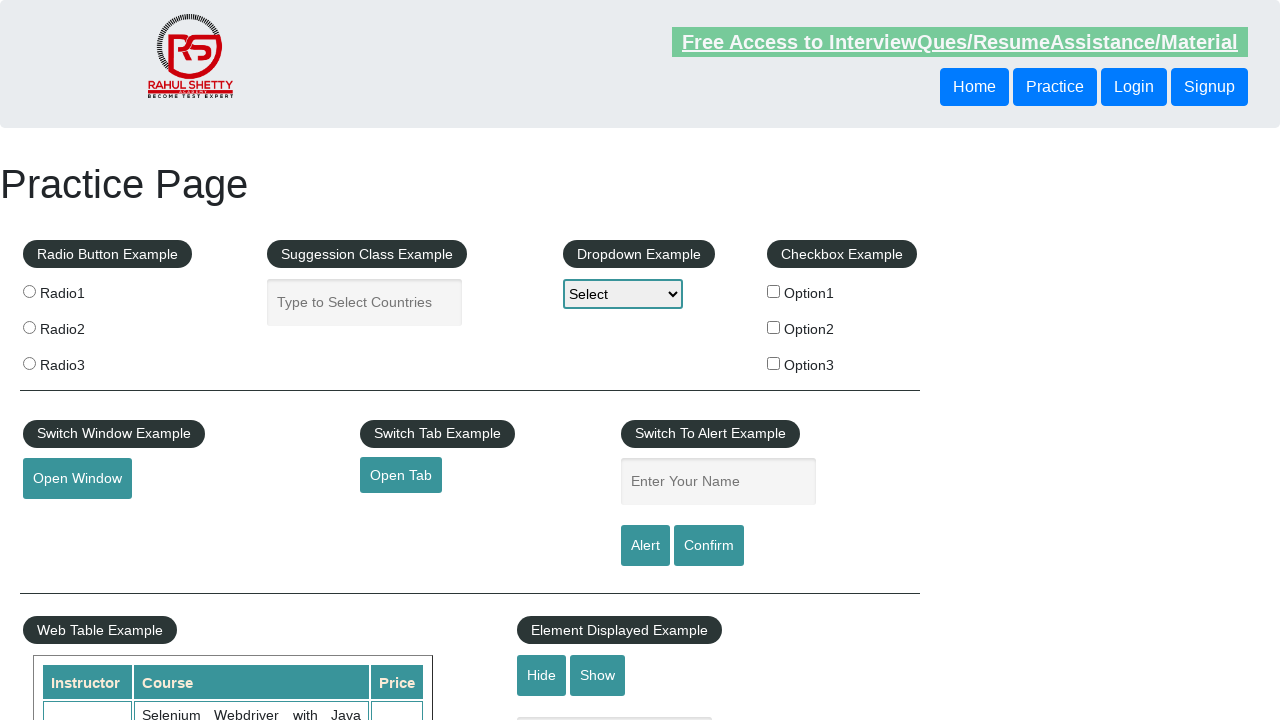

Printed text content of radio button label
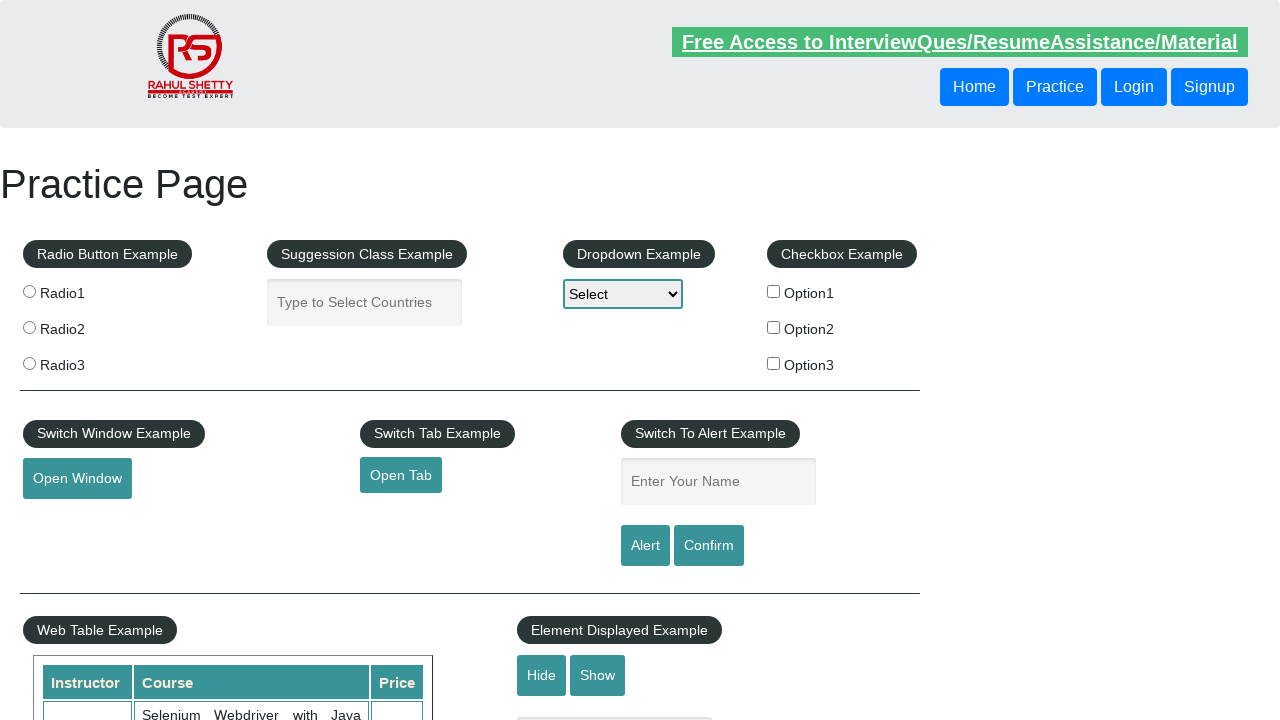

Printed text content of radio button label
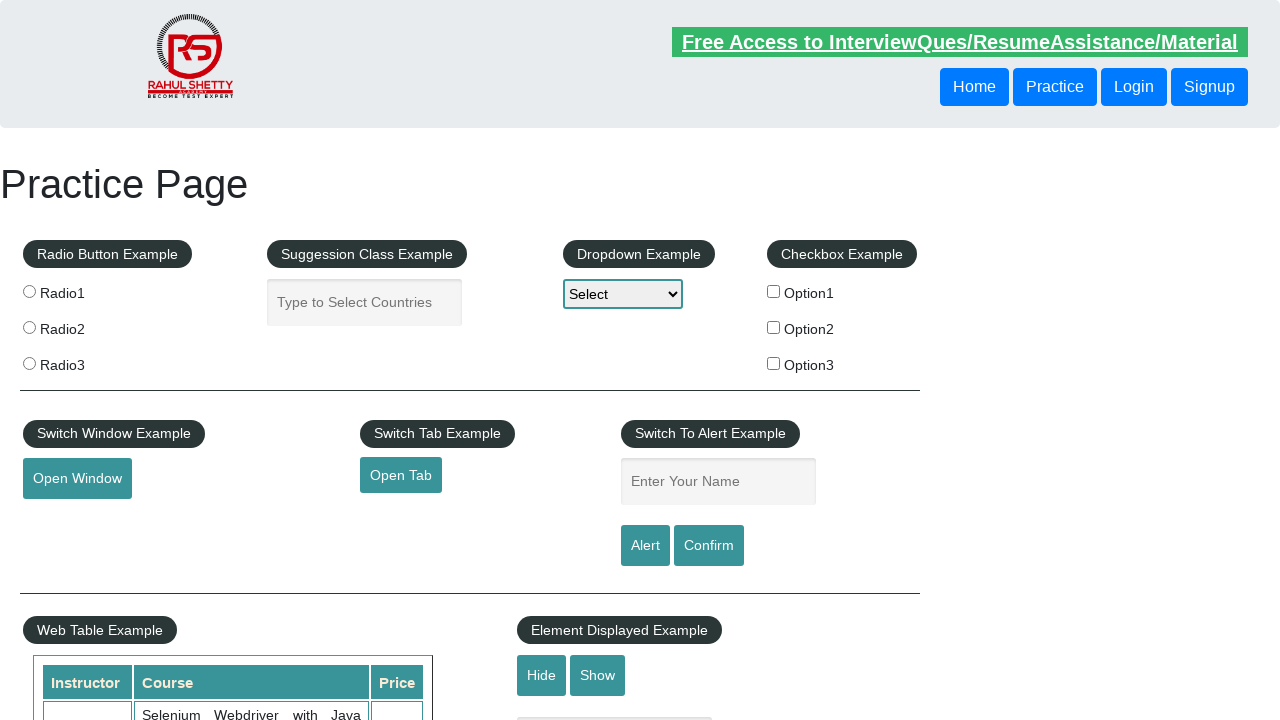

Printed text content of radio button label
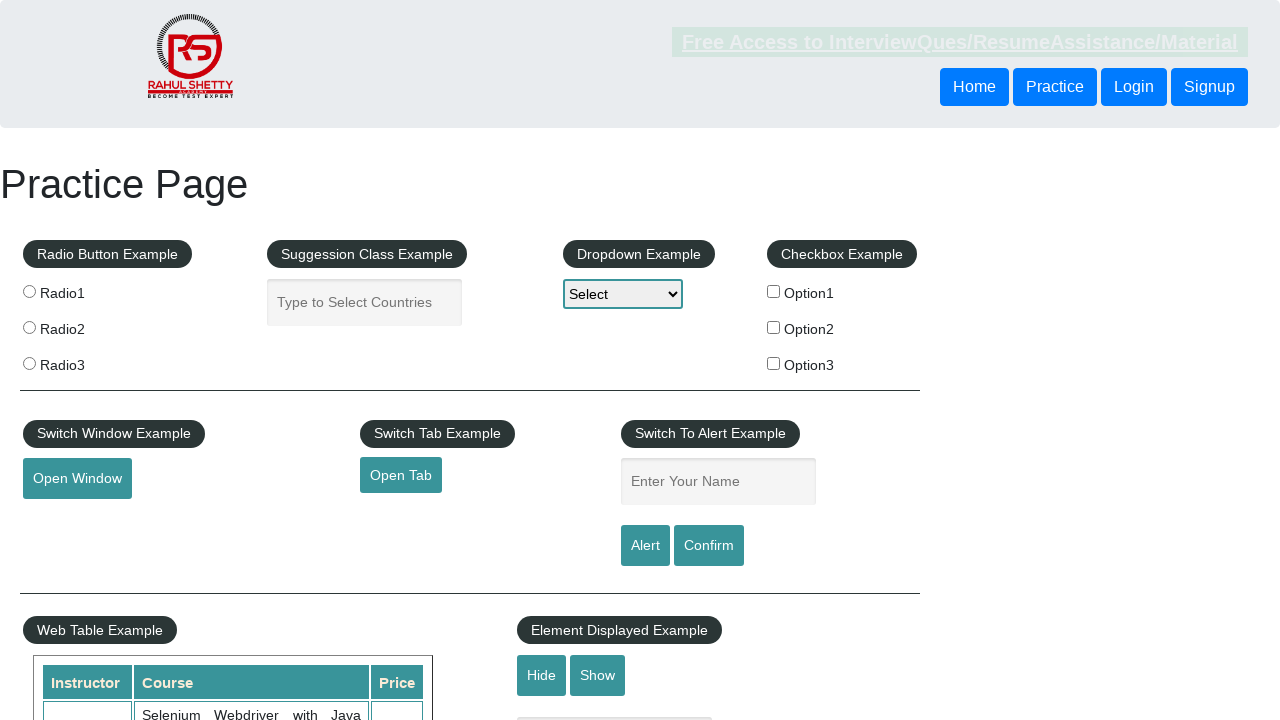

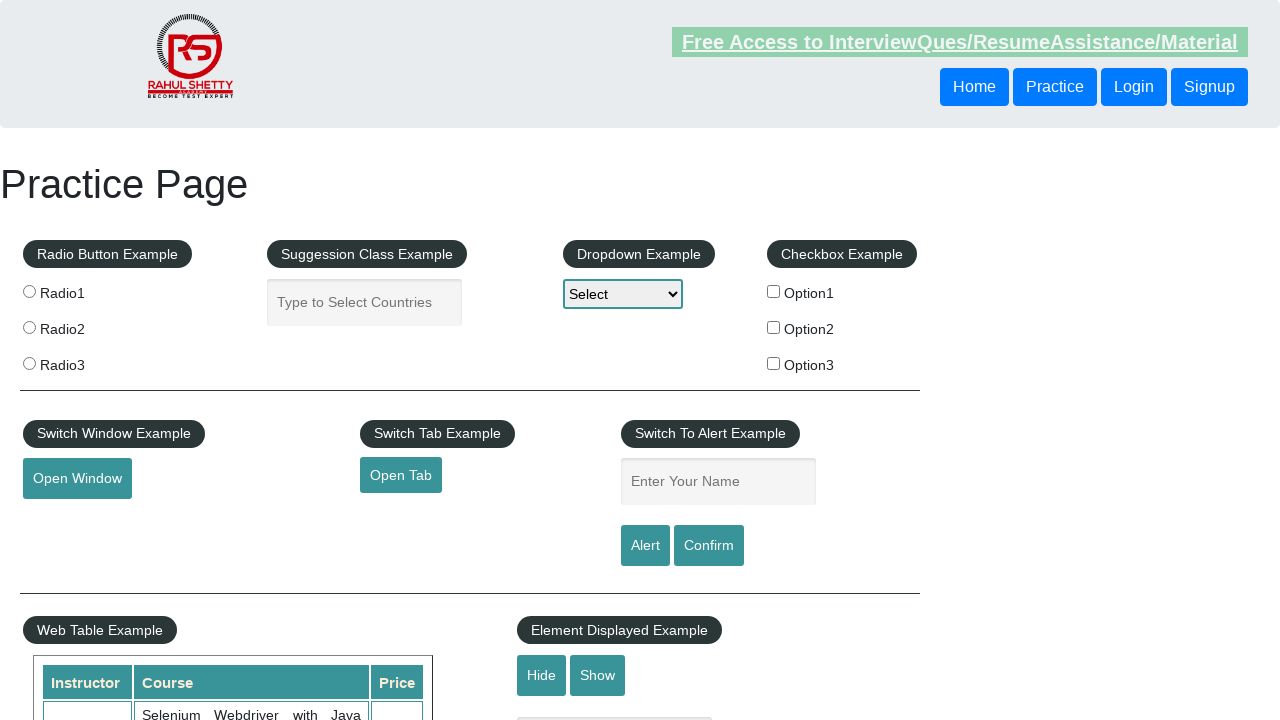